Tests alert handling functionality by interacting with confirmation alerts and verifying the response messages for both accept and dismiss actions

Starting URL: http://demo.automationtesting.in/Alerts.html

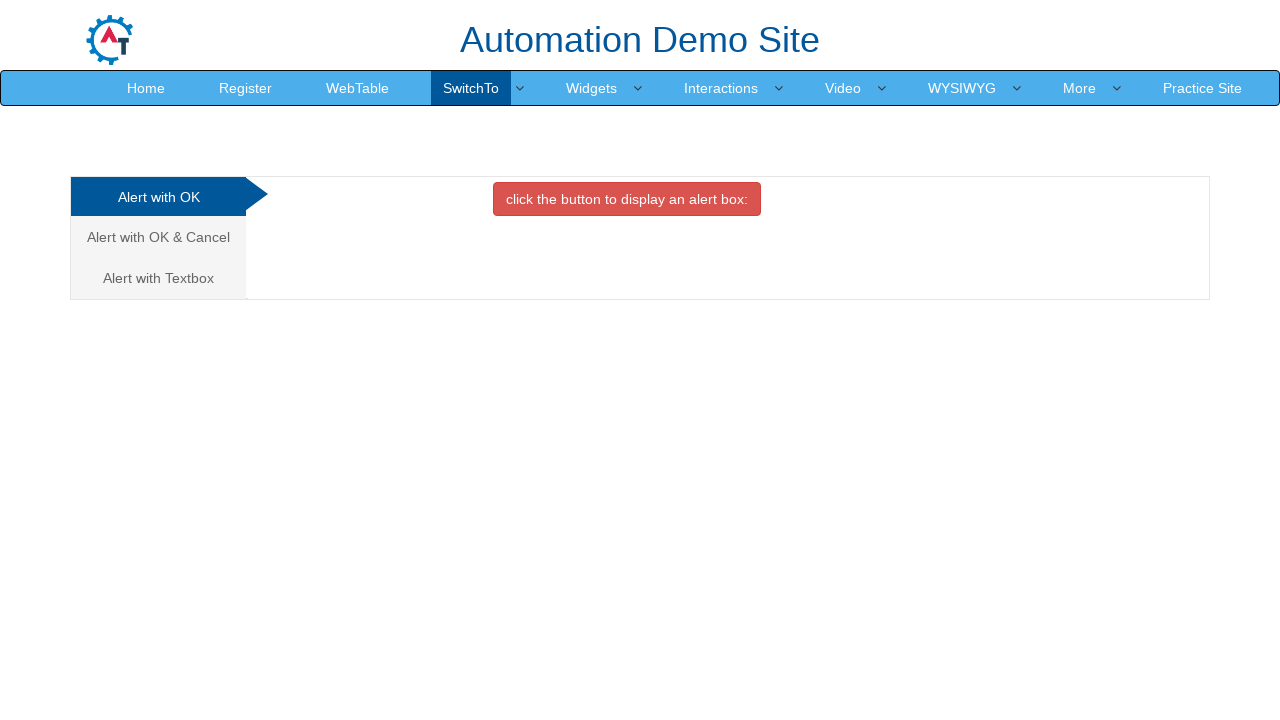

Clicked on 'Alert with OK & Cancel' tab at (158, 237) on body > div.container.center > div > div > div > div.tabpane.pullleft > ul > li:n
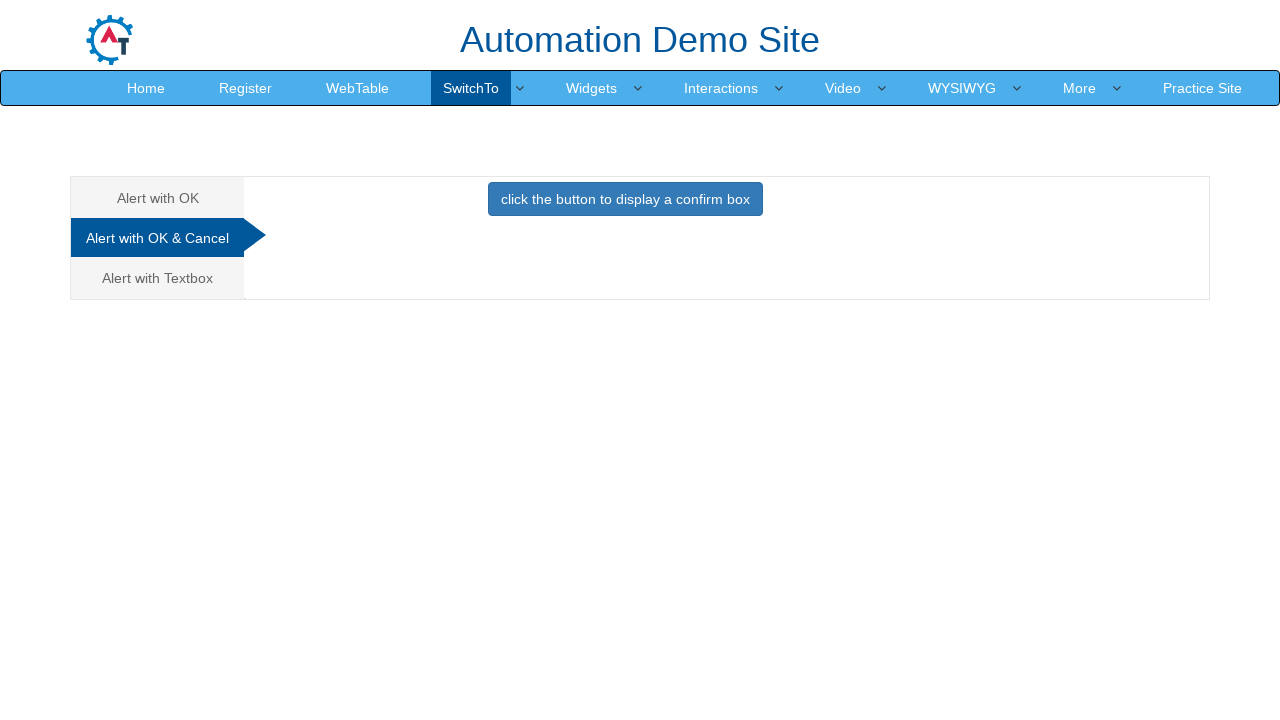

Clicked button to display the alert at (625, 199) on xpath=//button[@class='btn btn-primary']
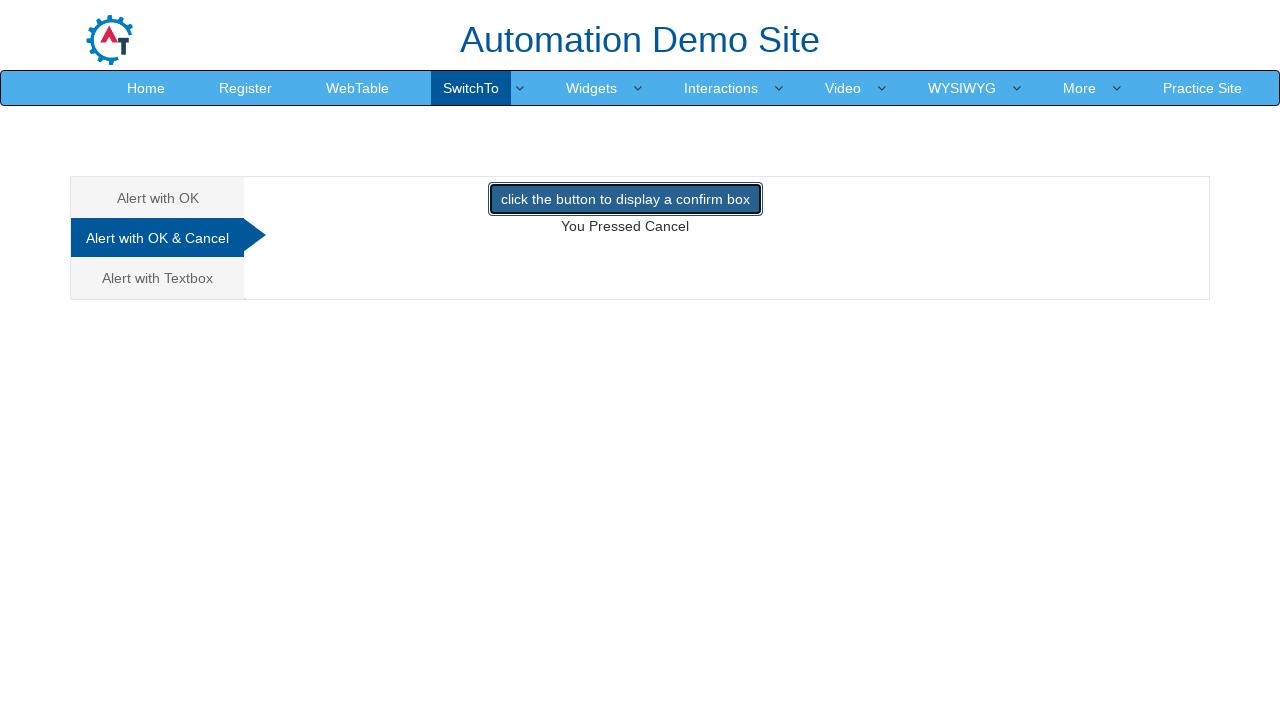

Set up dialog handler to accept alerts
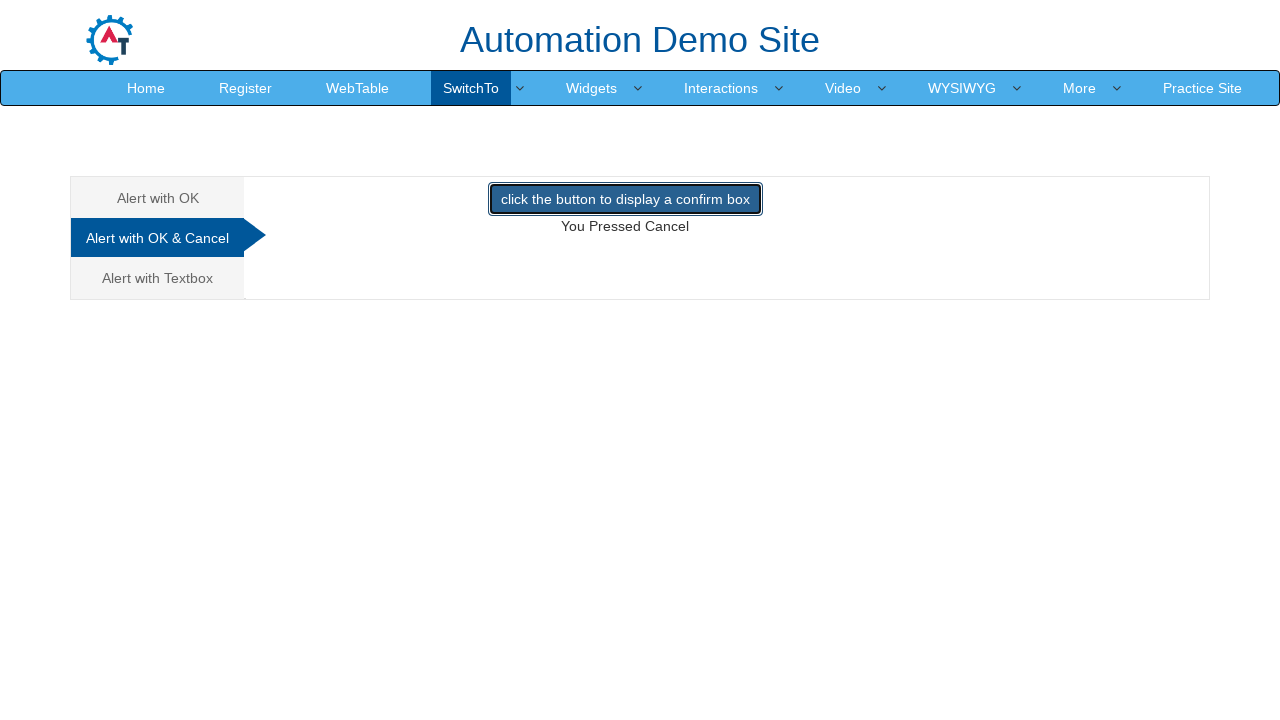

Triggered alert and accepted it at (625, 199) on xpath=//button[@class='btn btn-primary']
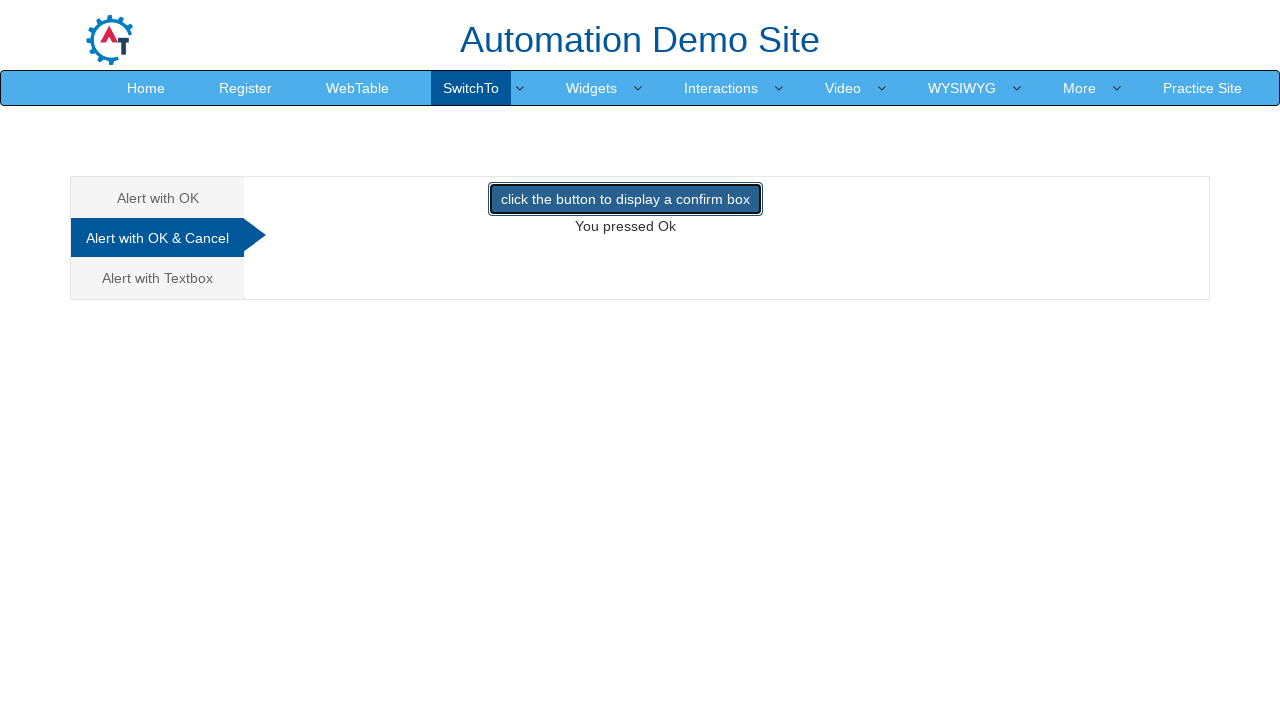

Verified OK message element is present
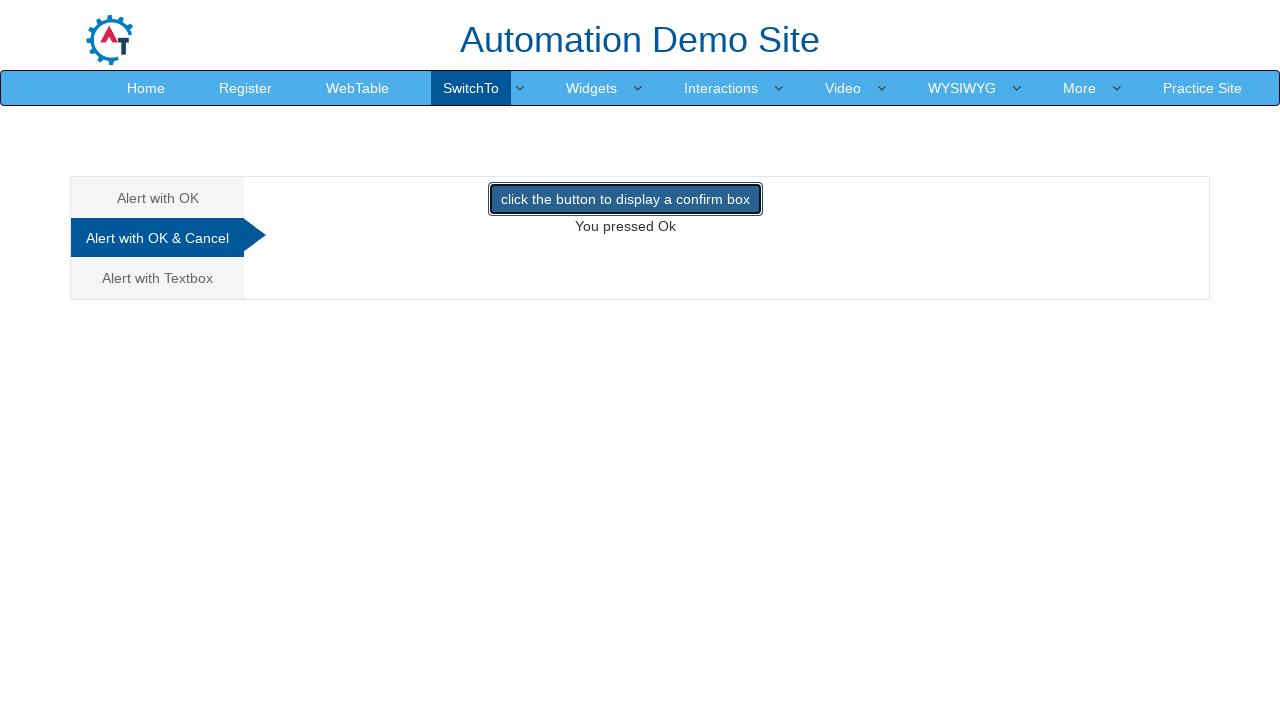

Clicked button to display alert for cancel test at (625, 199) on xpath=//button[@class='btn btn-primary']
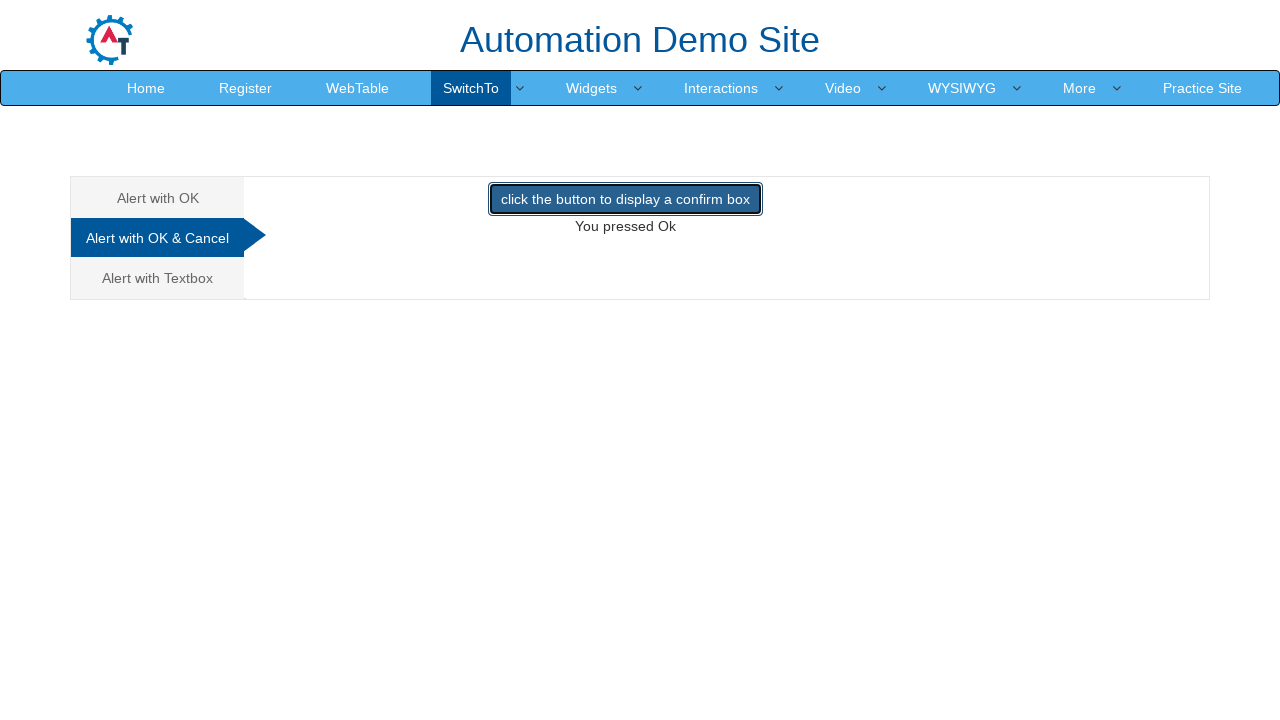

Set up dialog handler to dismiss alerts
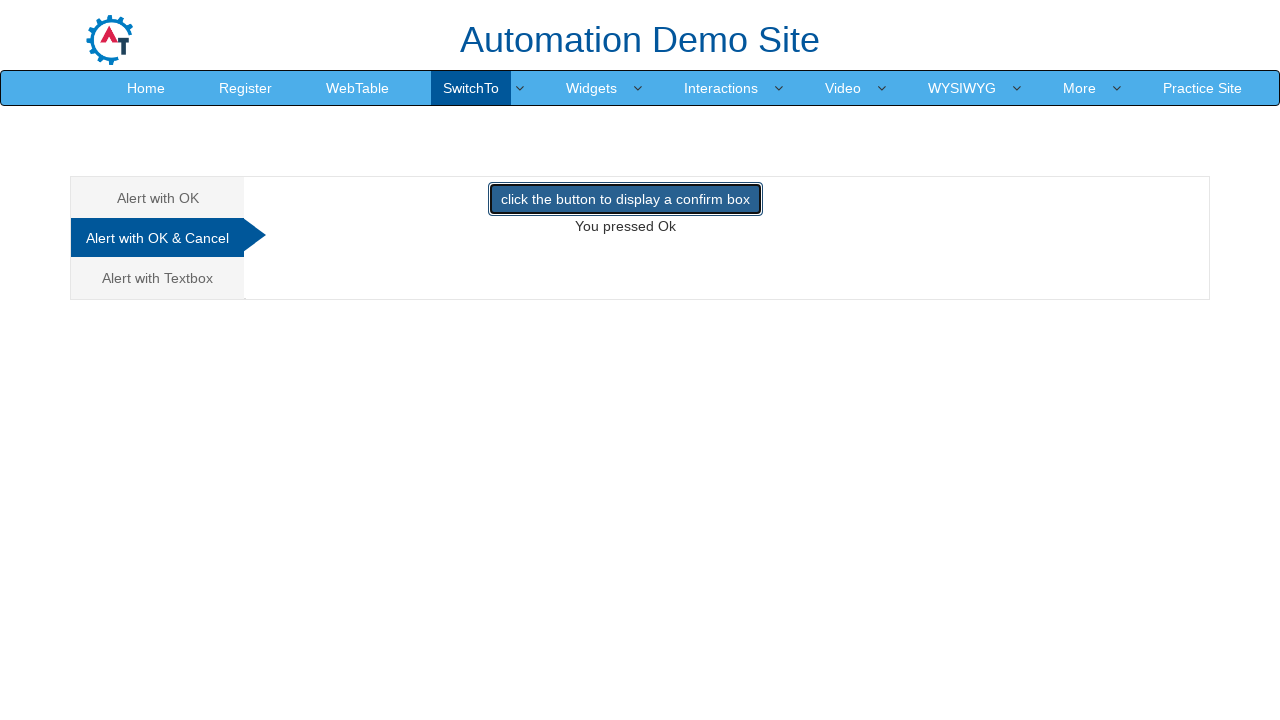

Triggered alert and dismissed it at (625, 199) on xpath=//button[@class='btn btn-primary']
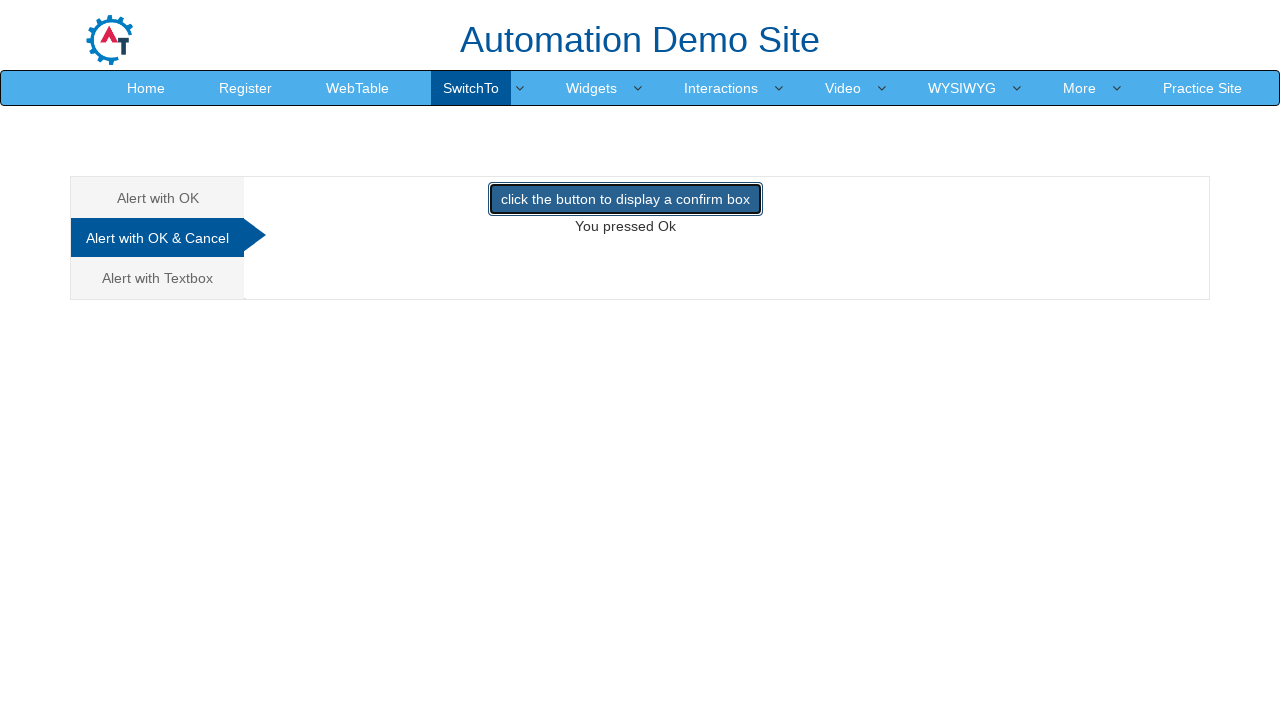

Verified cancel message element is present
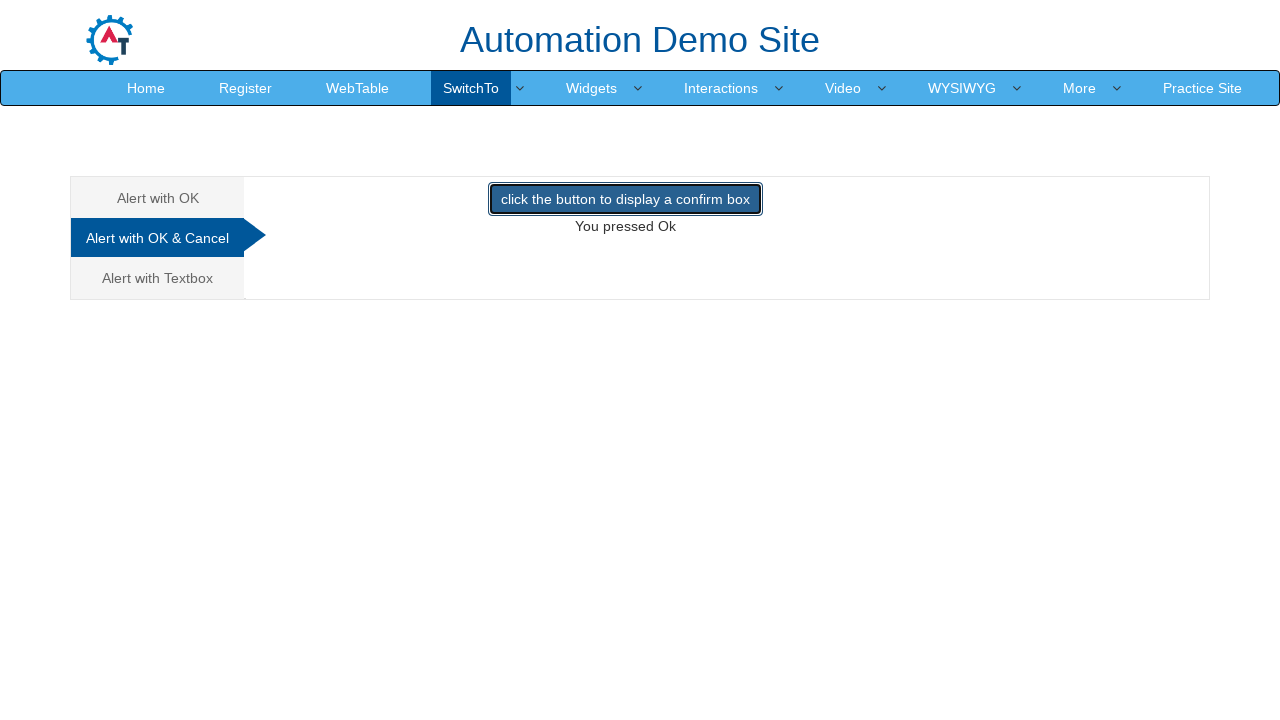

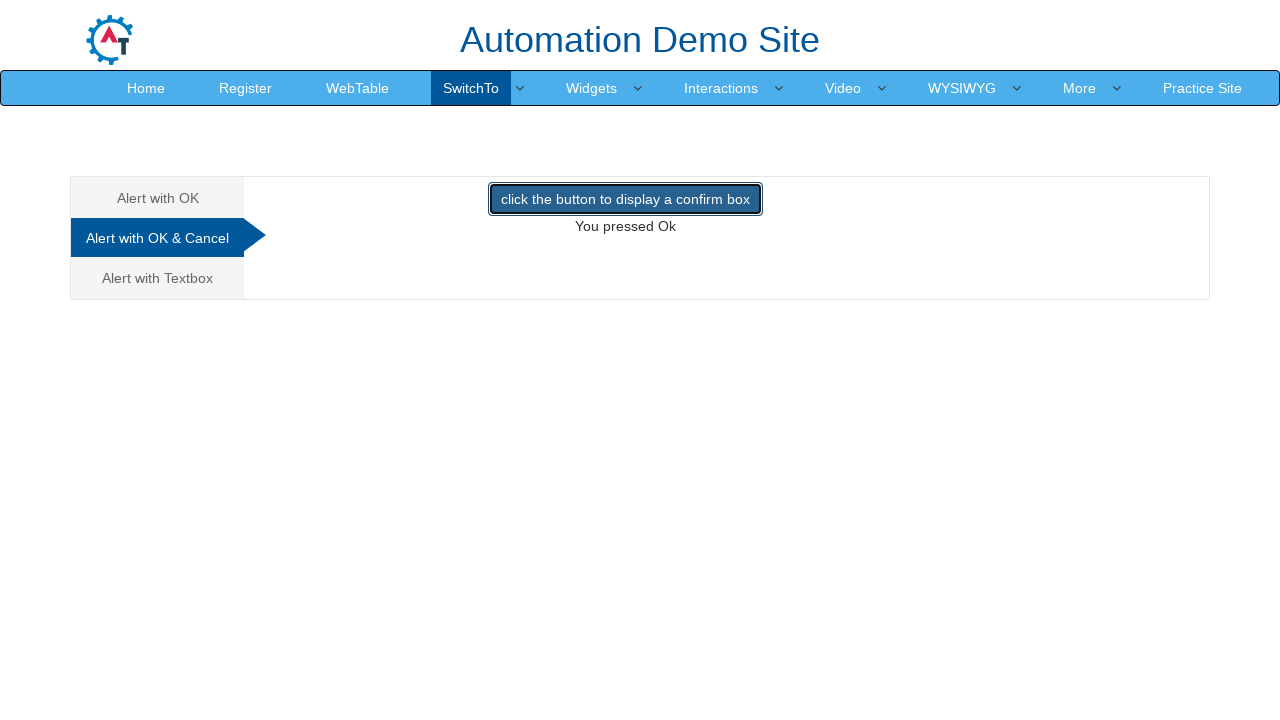